Tests checkbox functionality by finding and clicking on the checkbox with value "option2" and verifying it is selected

Starting URL: https://rahulshettyacademy.com/AutomationPractice/

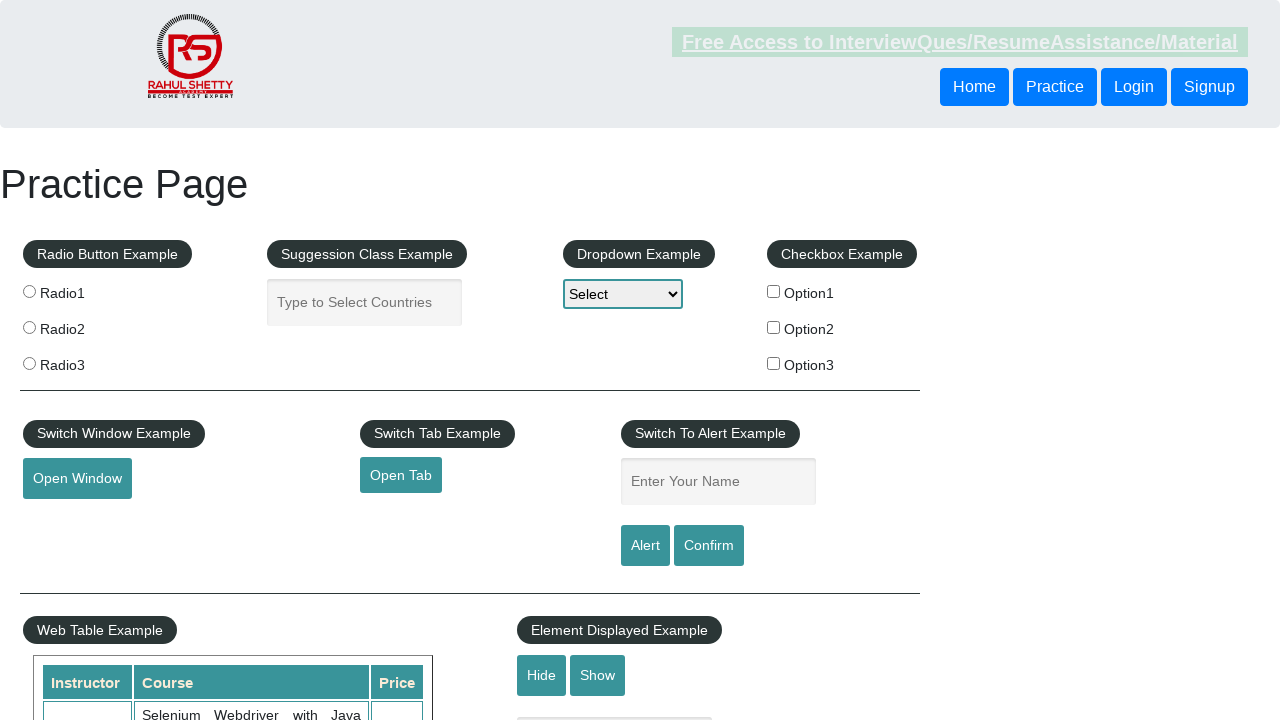

Navigated to AutomationPractice page
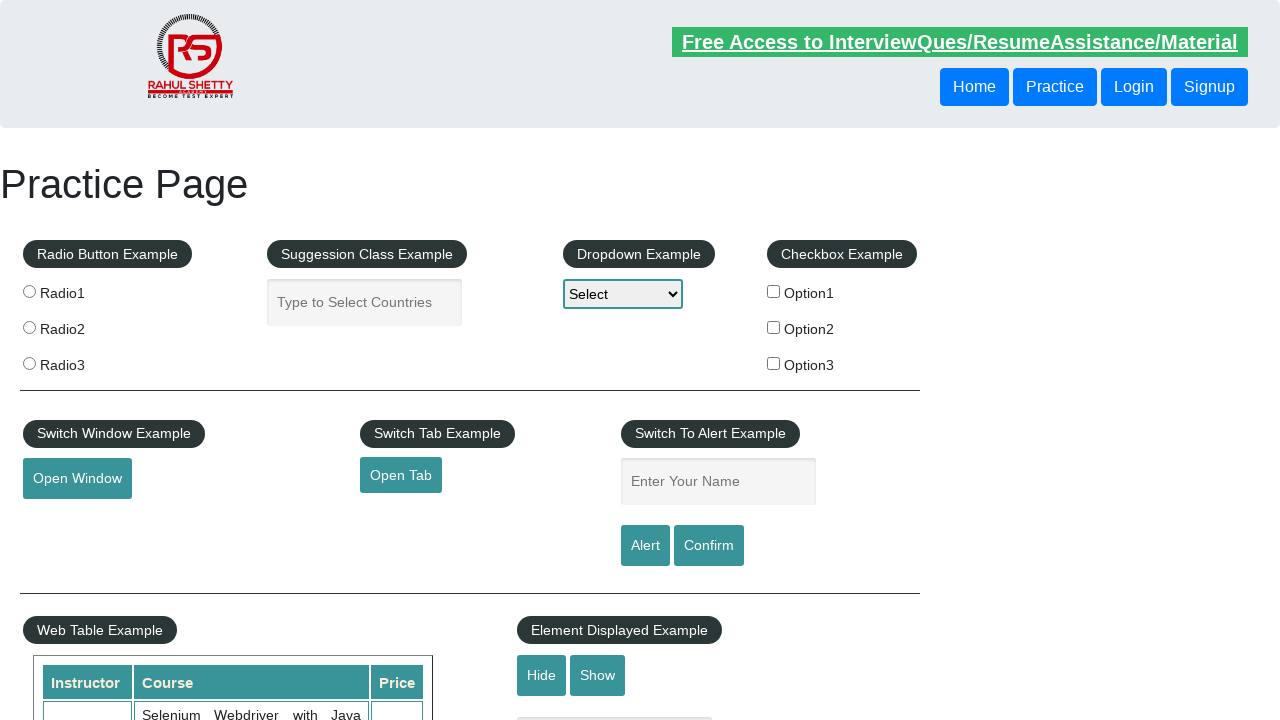

Found all checkbox elements on the page
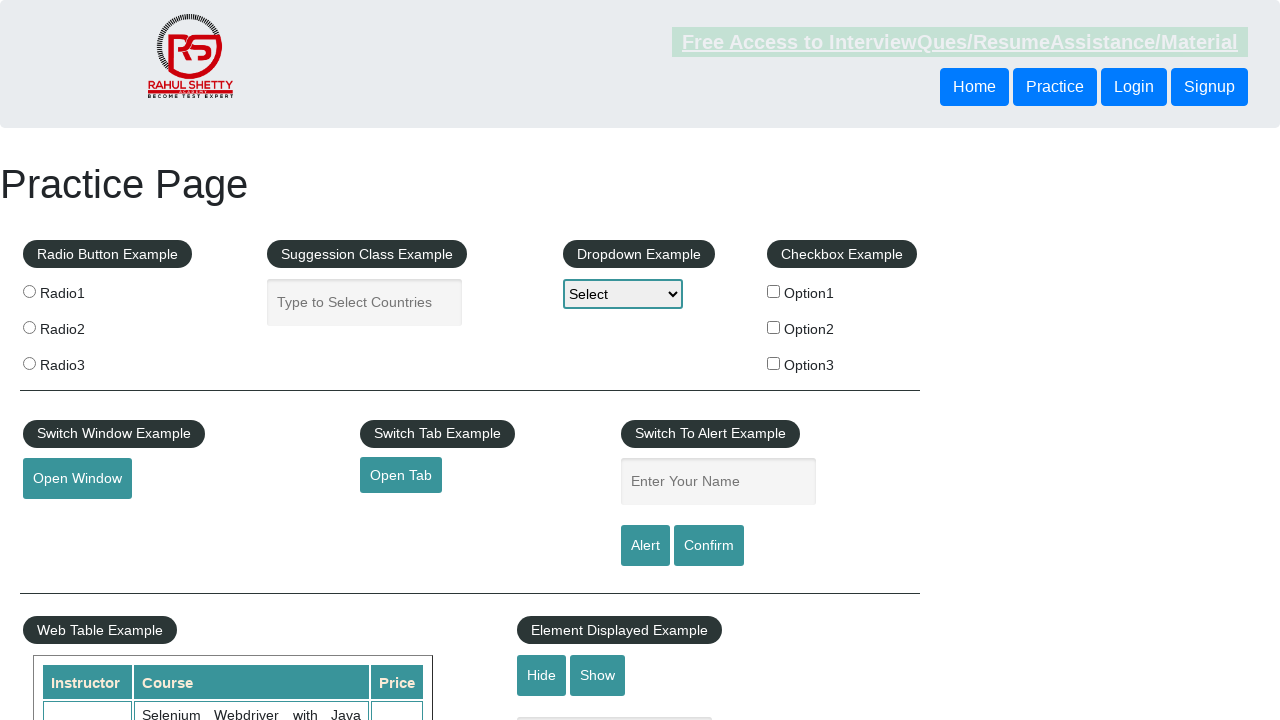

Clicked on checkbox with value 'option2'
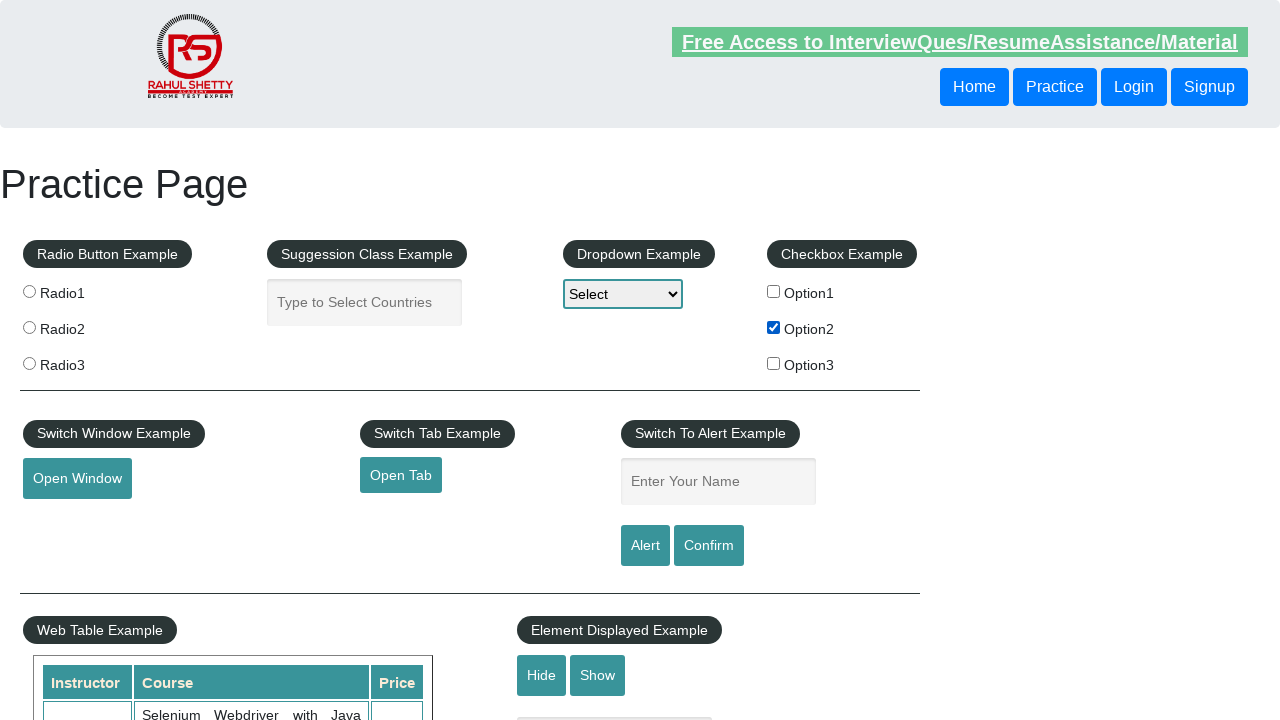

Verified that checkbox with value 'option2' is selected
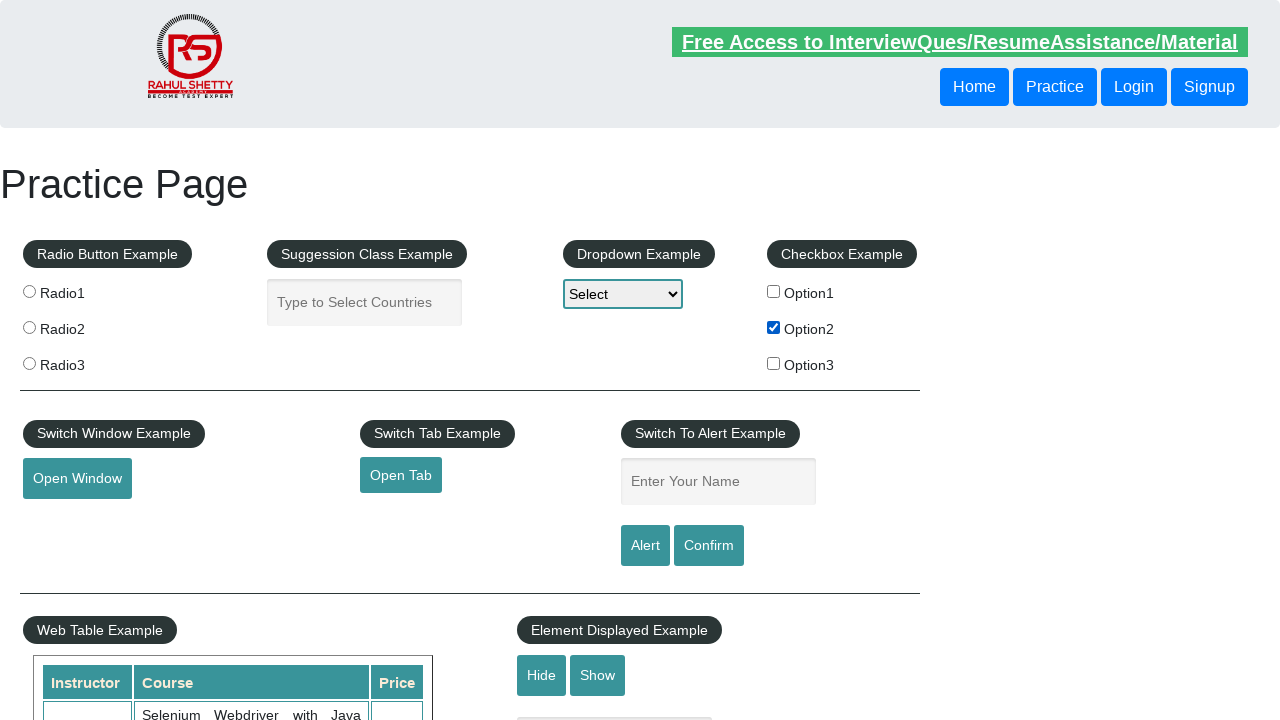

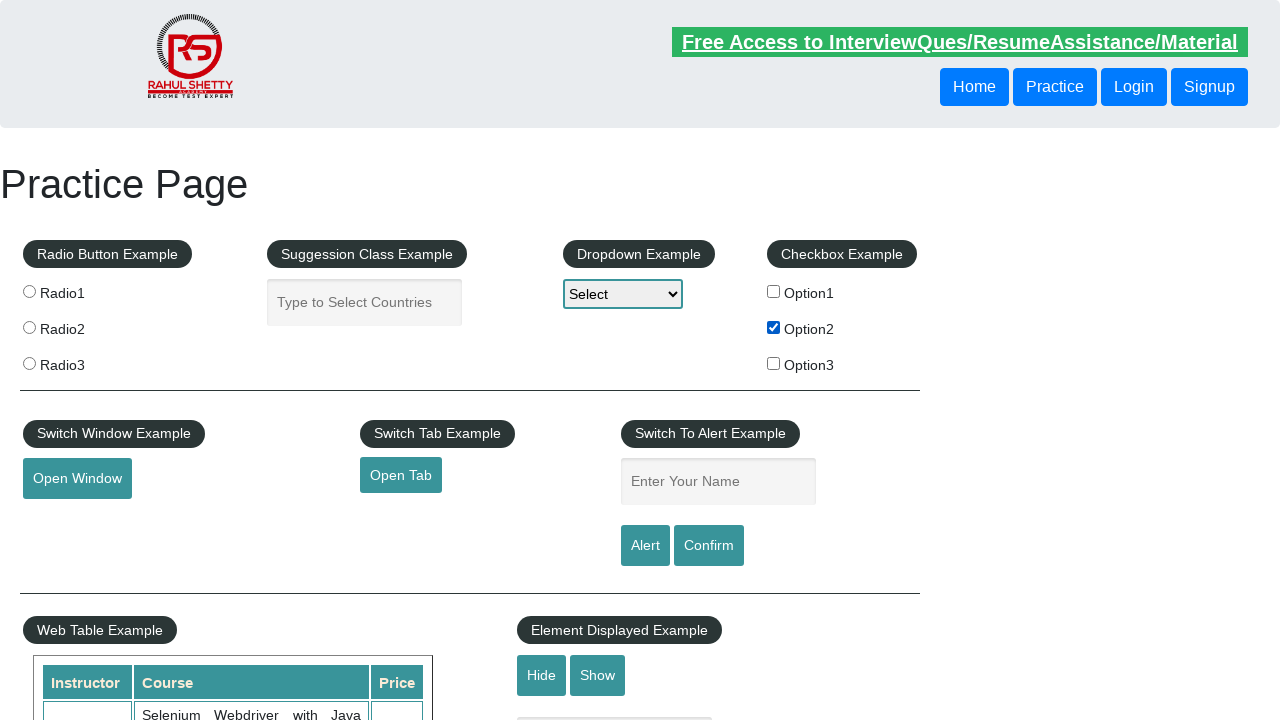